Verifies that the value of the button with id "buttonId" equals "This is also a button" when compared case-insensitively

Starting URL: https://kristinek.github.io/site/examples/locators

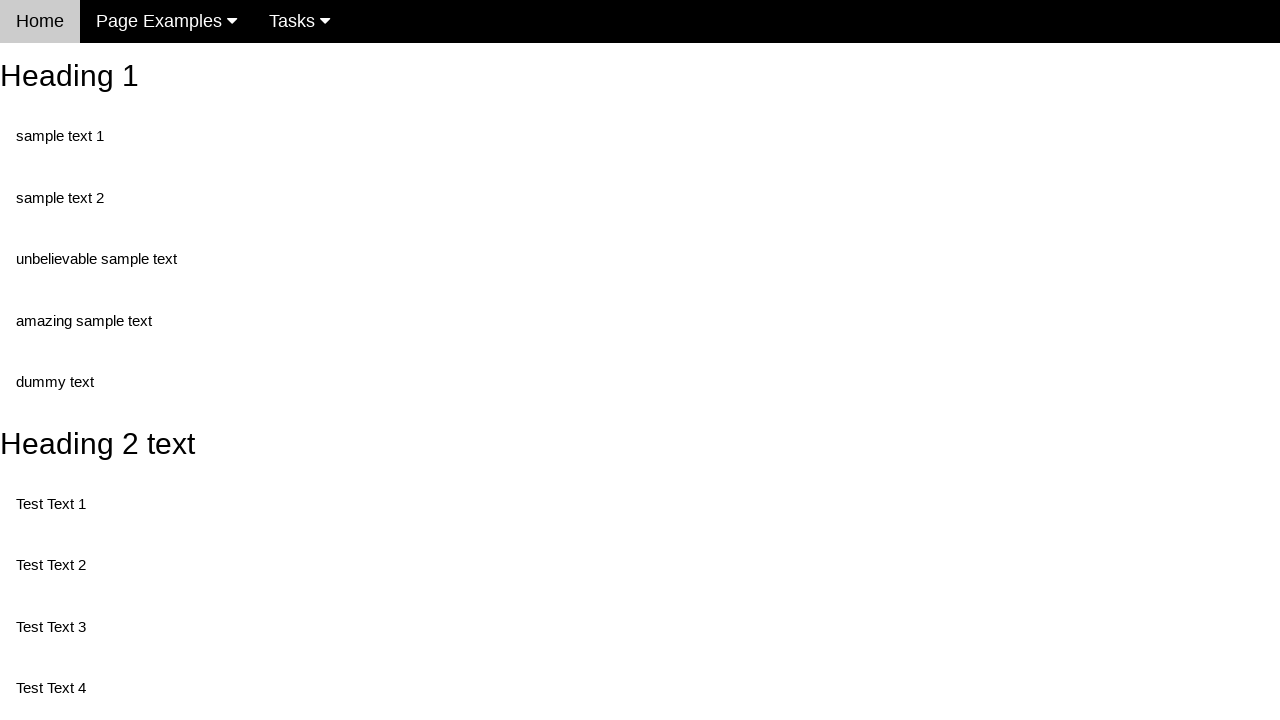

Navigated to locators example page
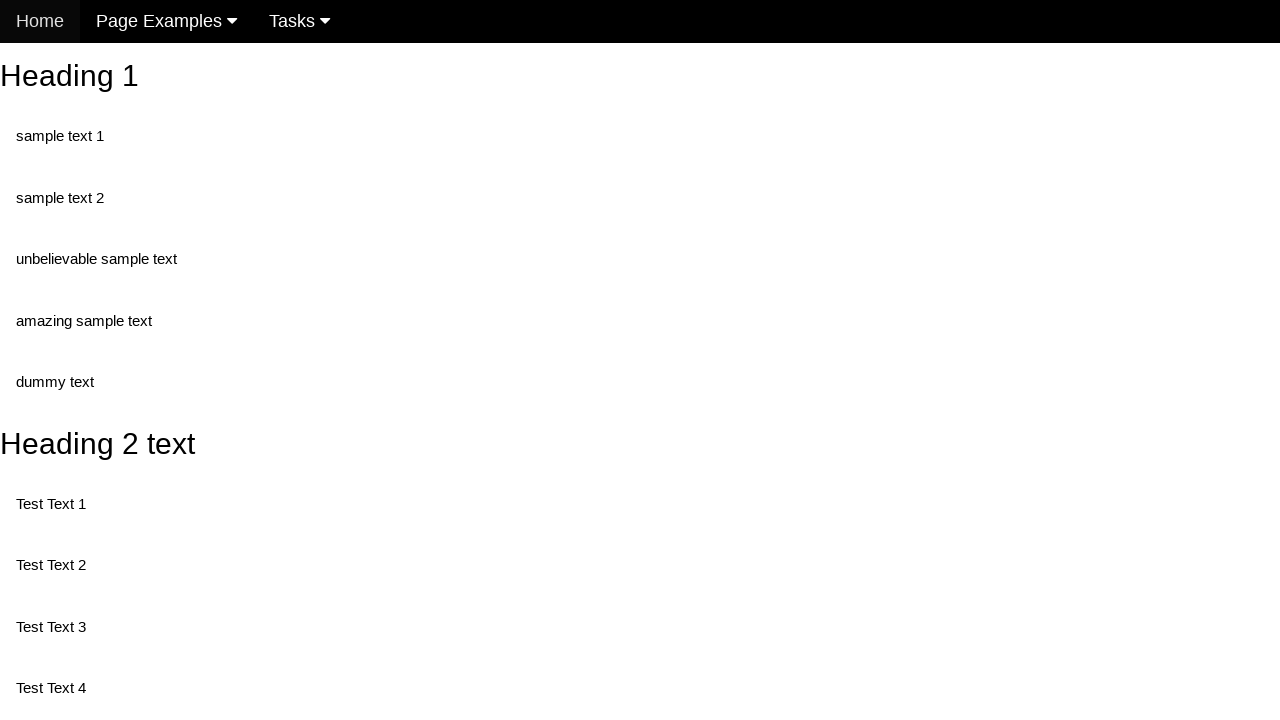

Retrieved value attribute from button with id 'buttonId'
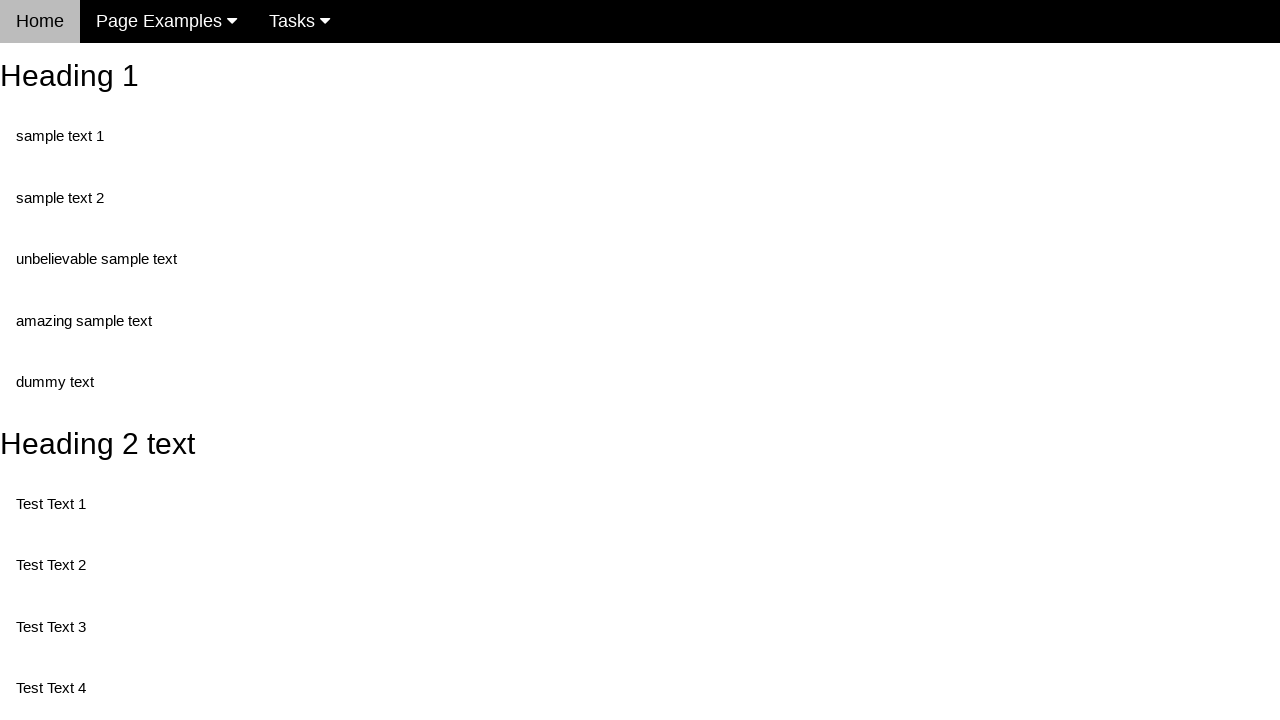

Verified button value equals 'This is also a button' (case-insensitive)
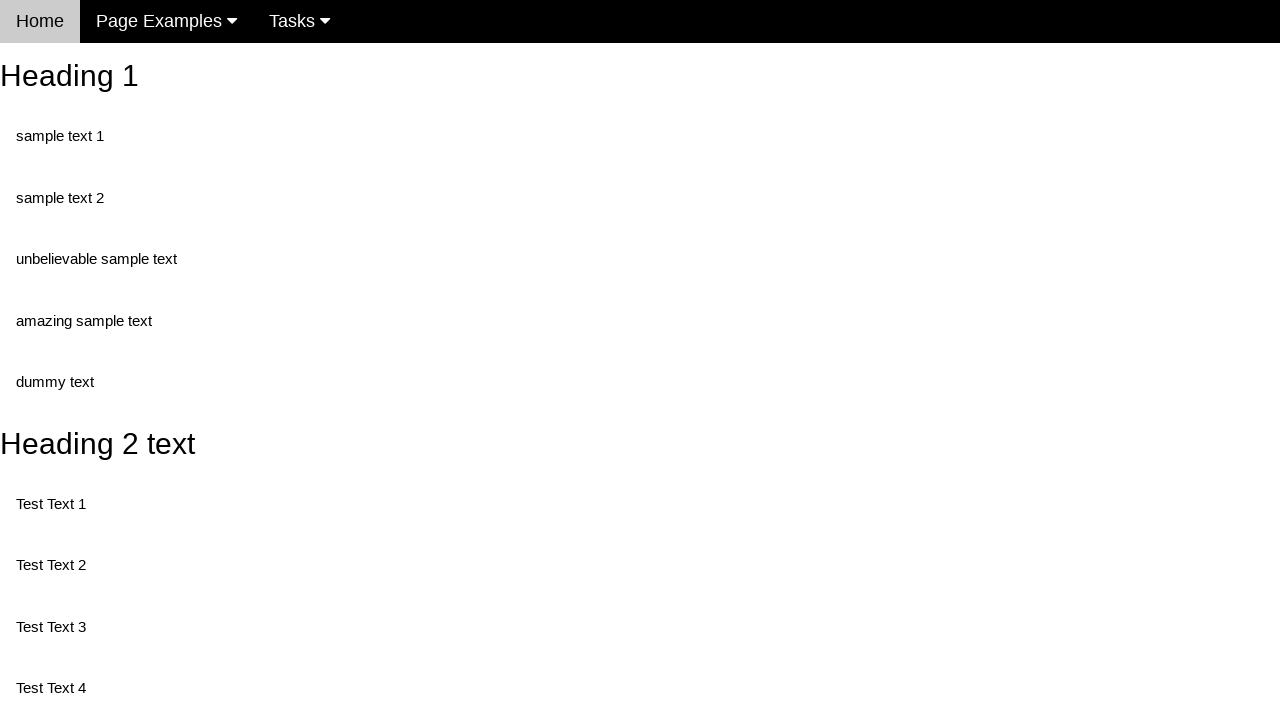

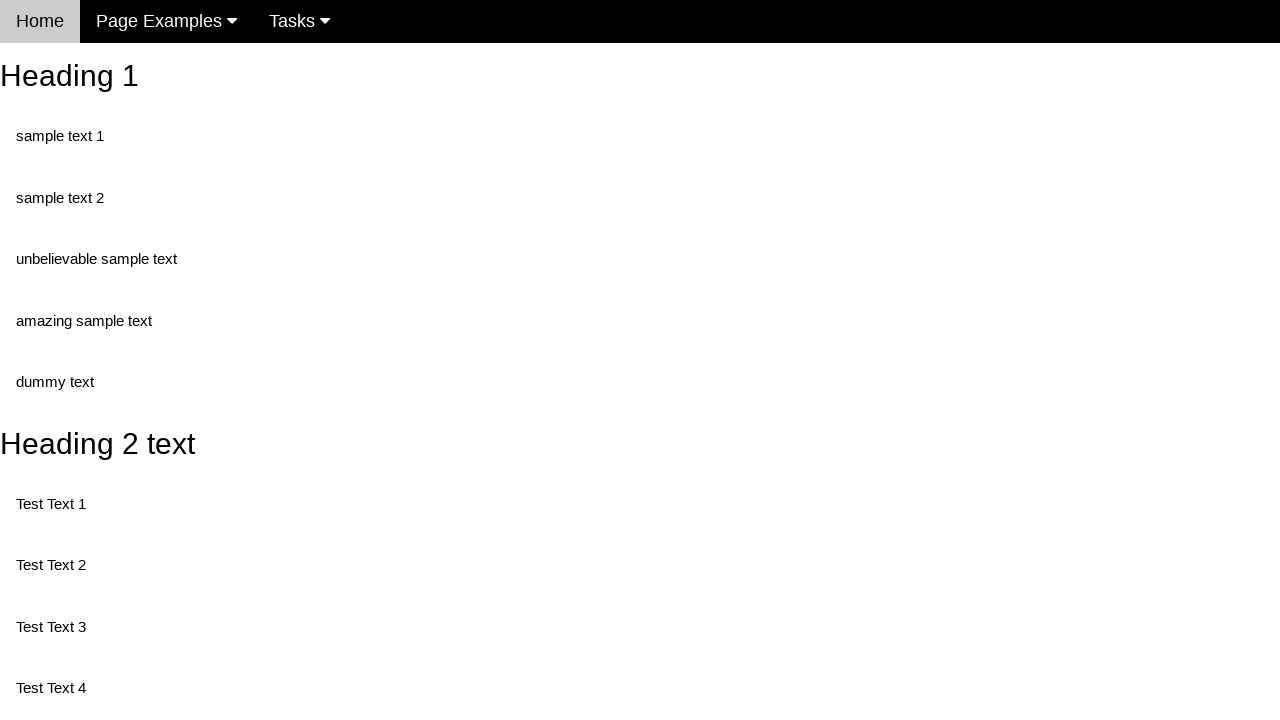